Tests state dropdown selection by selecting Illinois, then Virginia, then California, and verifies that California is the final selected option.

Starting URL: https://practice.cydeo.com/dropdown

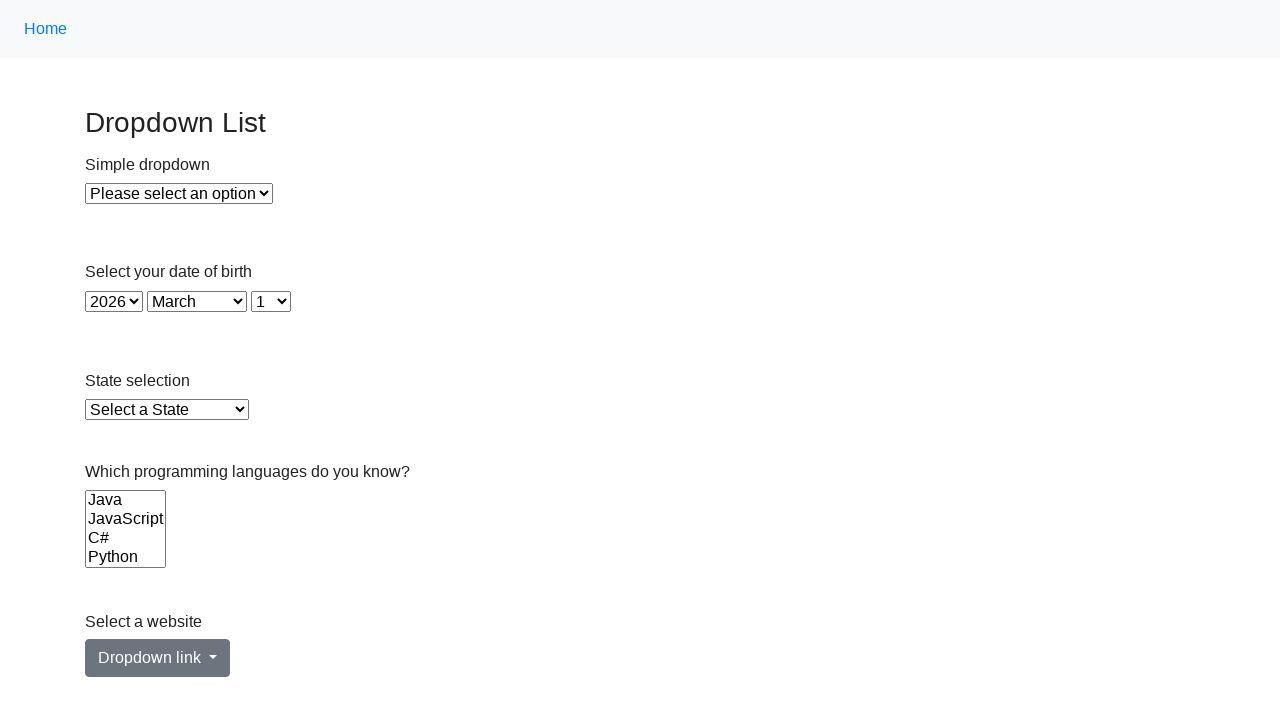

Selected Illinois from state dropdown on select#state
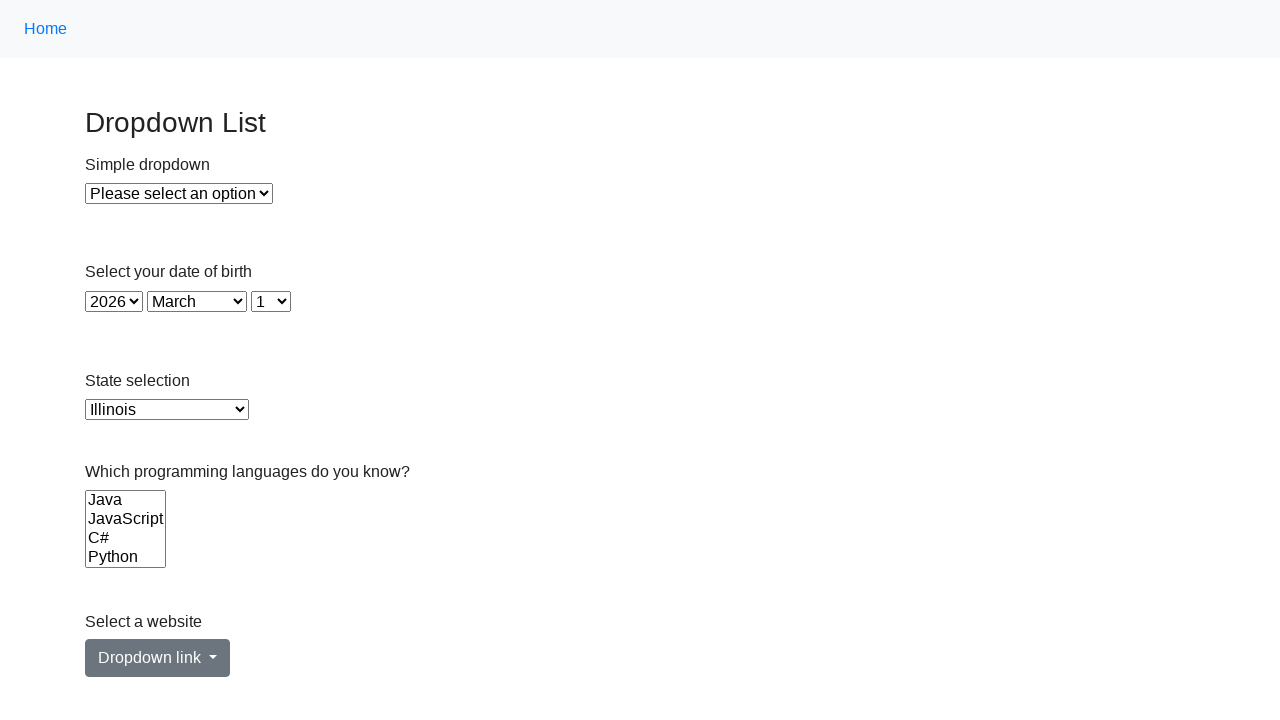

Selected Virginia from state dropdown on select#state
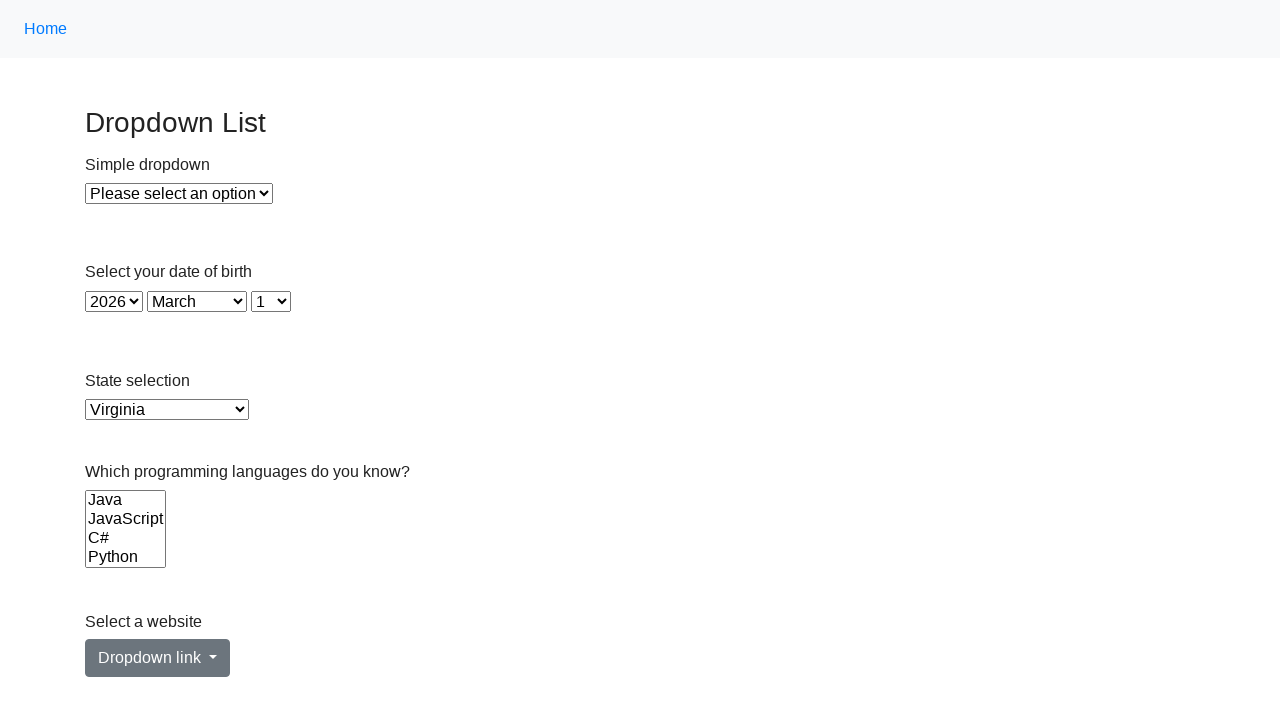

Selected California from state dropdown on select#state
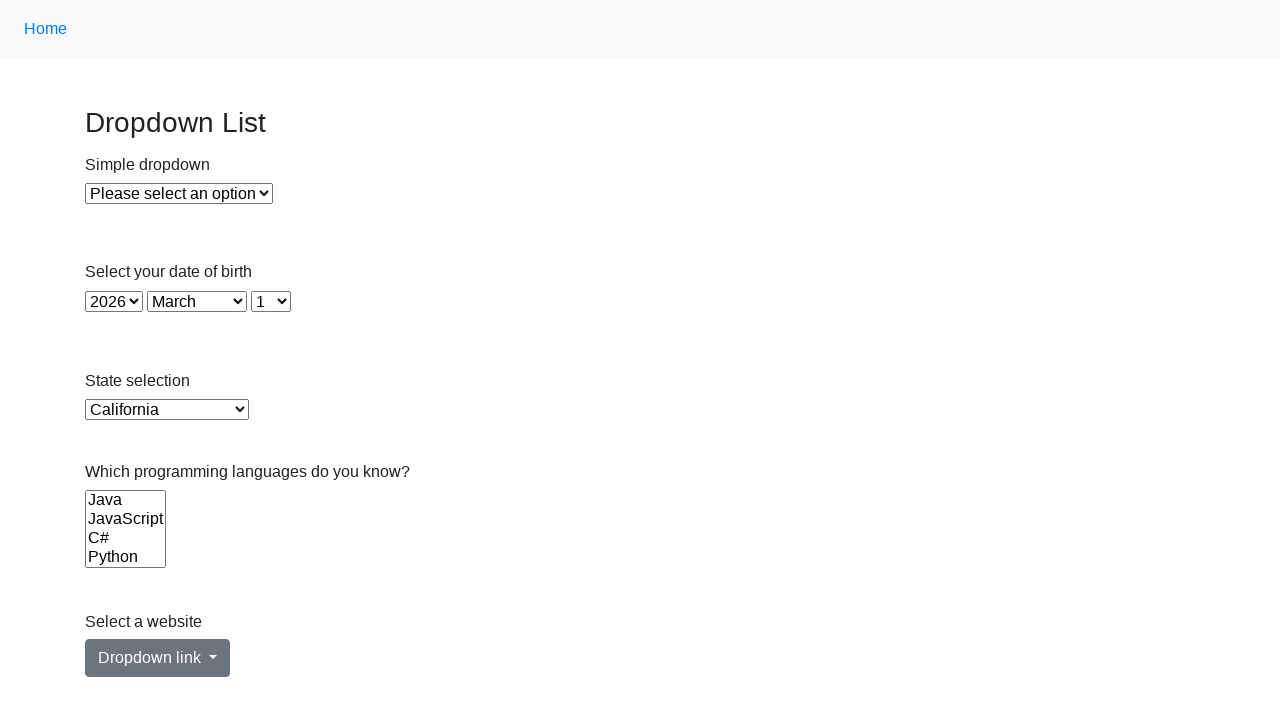

Located the selected option element
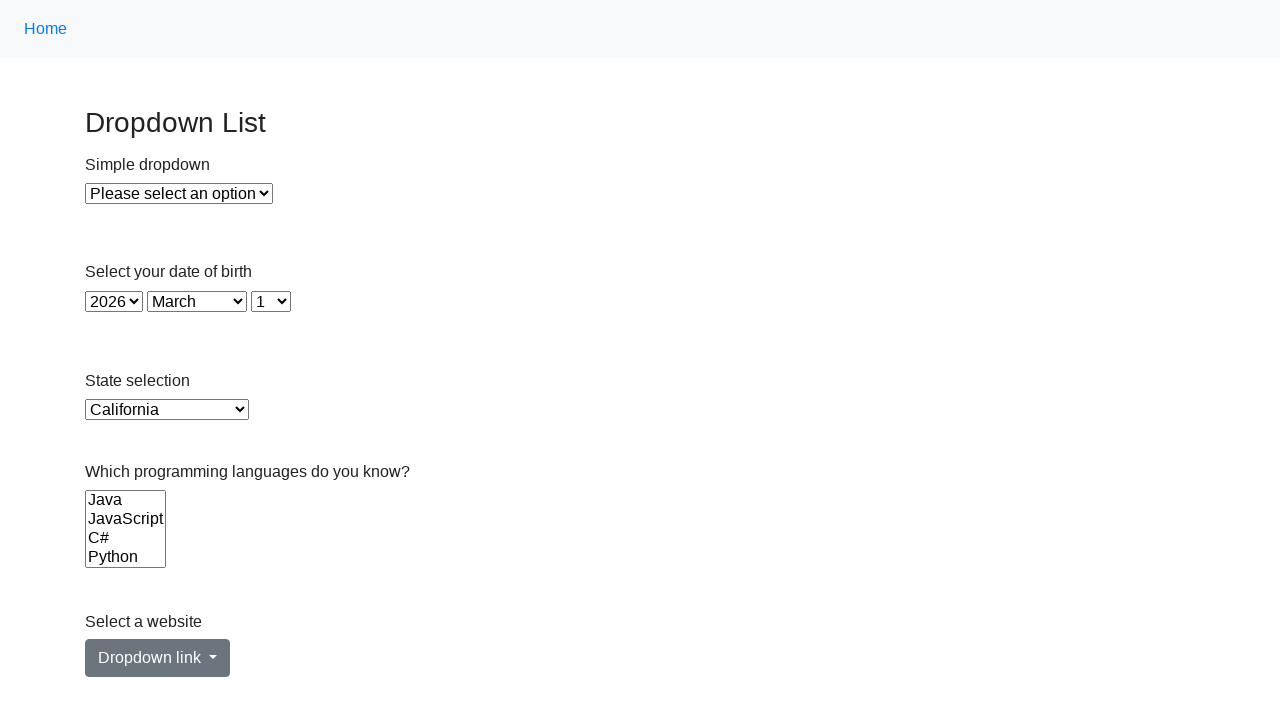

Verified that California is the final selected option
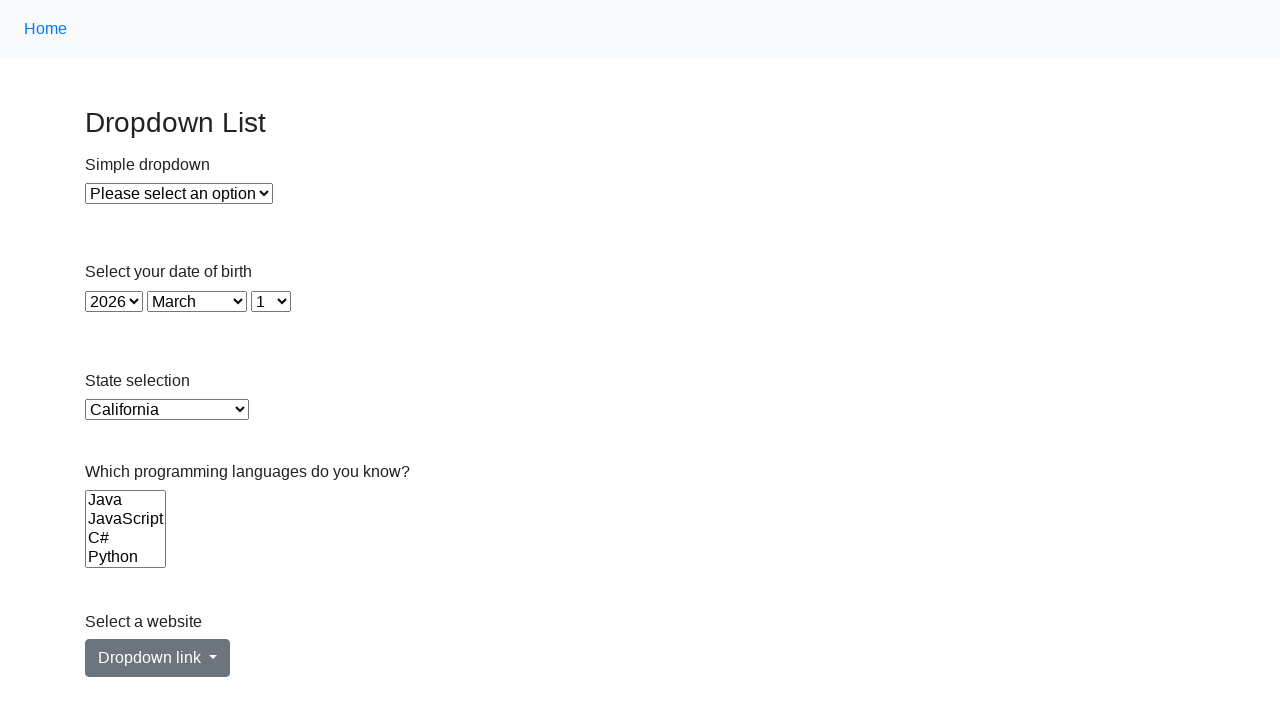

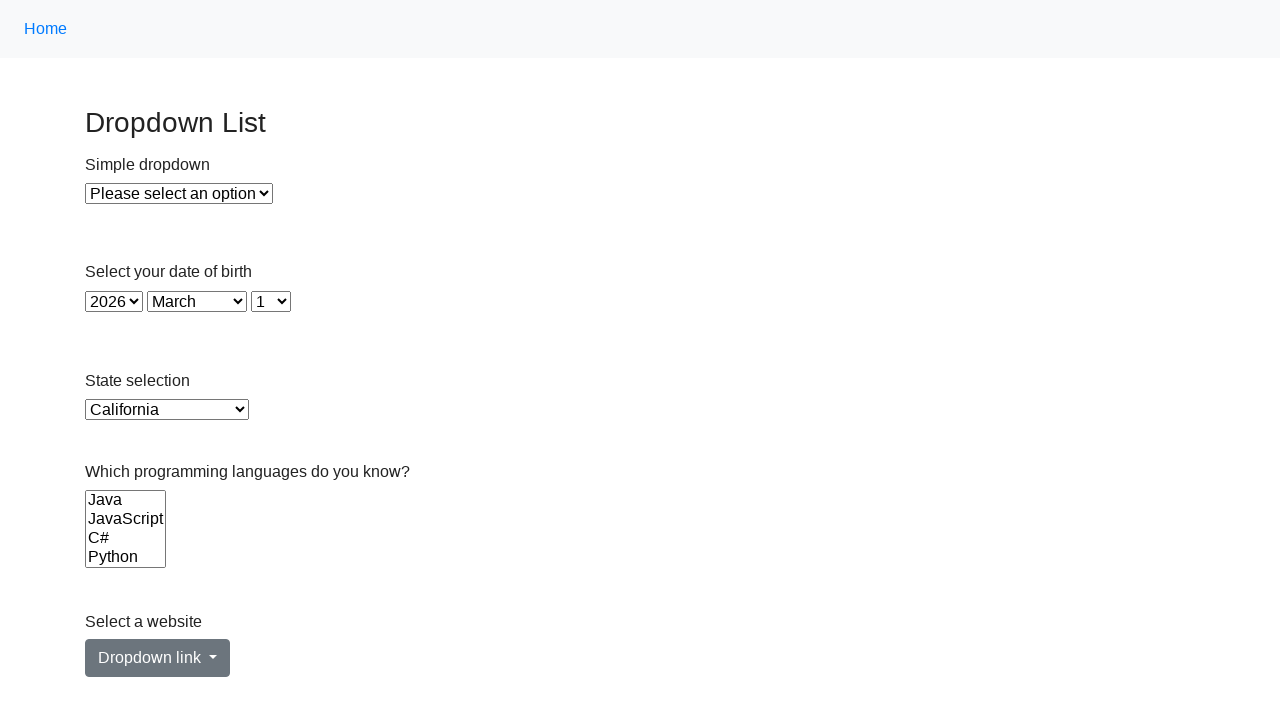